Tests form interaction by extracting an attribute value from an image element, calculating a mathematical function, filling in the answer, and submitting the form with checkbox and radio button selections

Starting URL: http://suninjuly.github.io/get_attribute.html

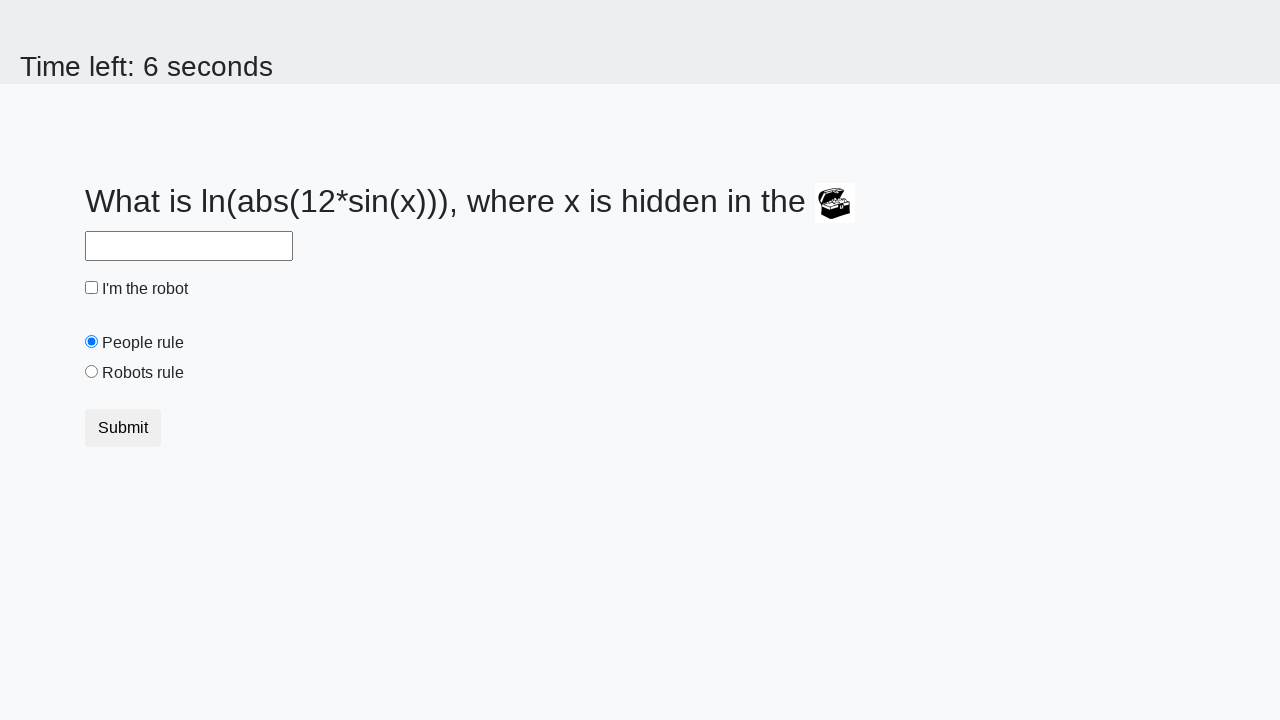

Retrieved valuex attribute from treasure image element
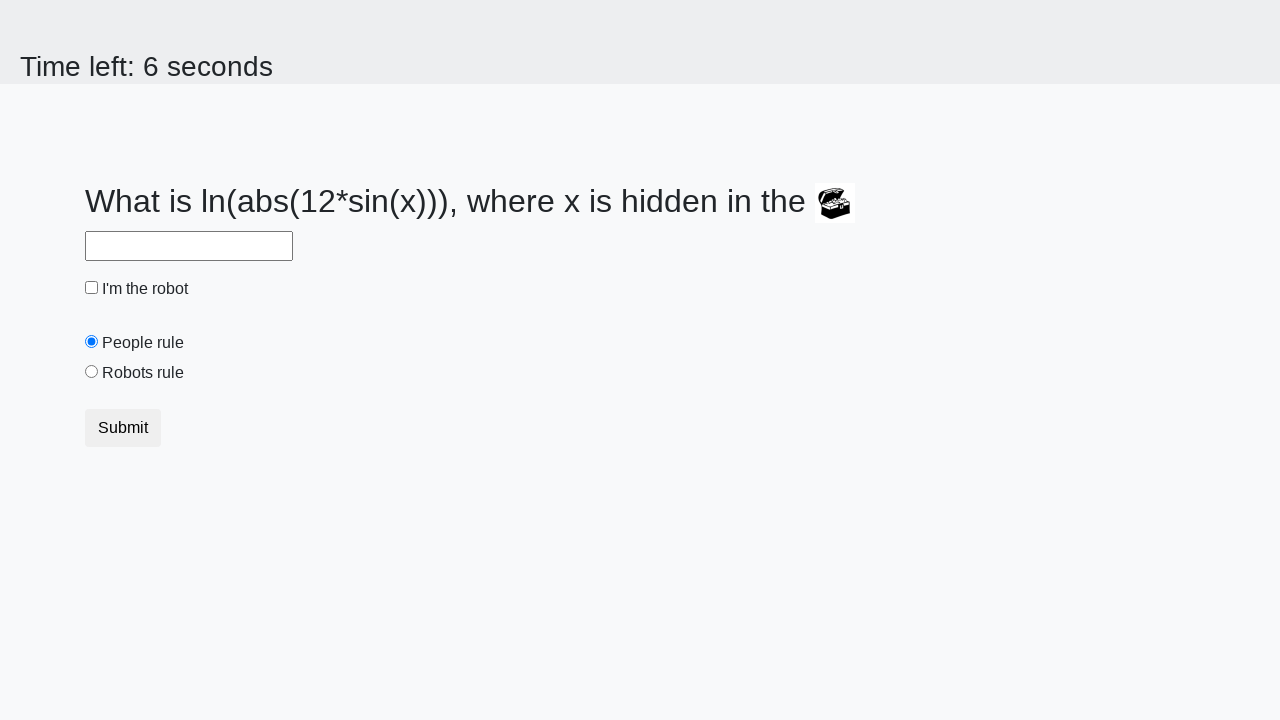

Calculated mathematical function and filled answer field on #answer
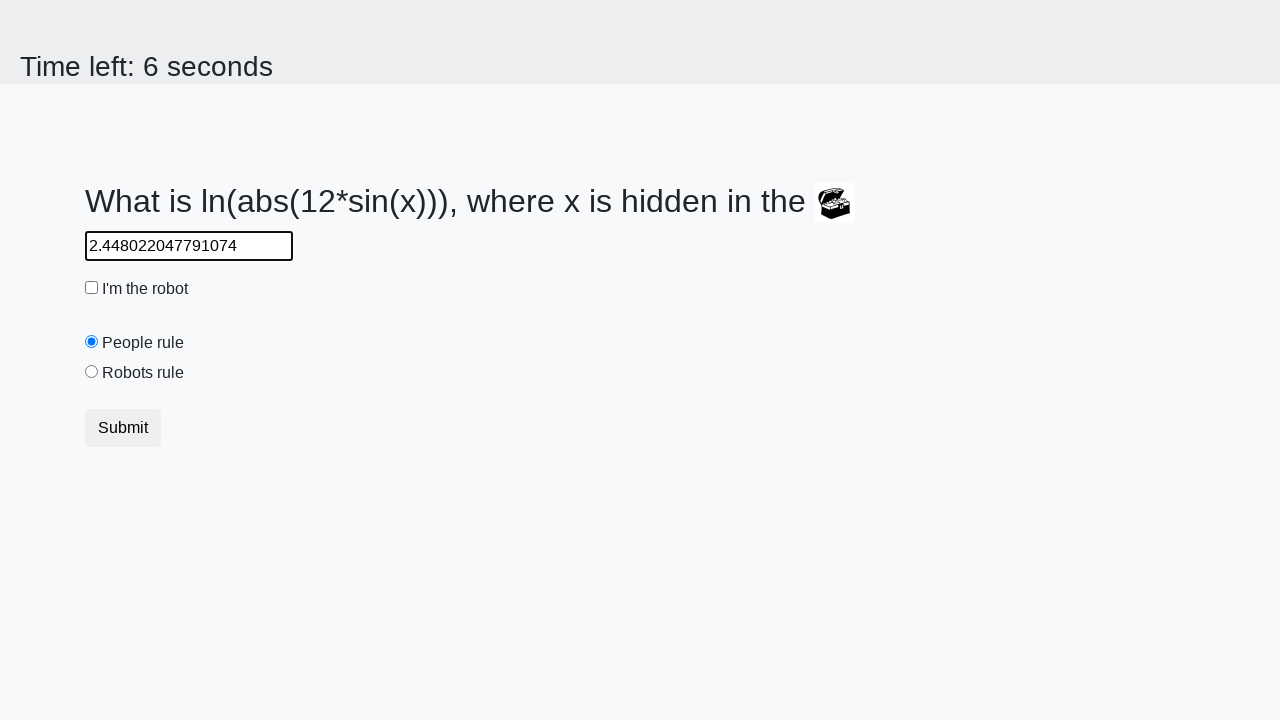

Clicked robot checkbox at (92, 288) on #robotCheckbox
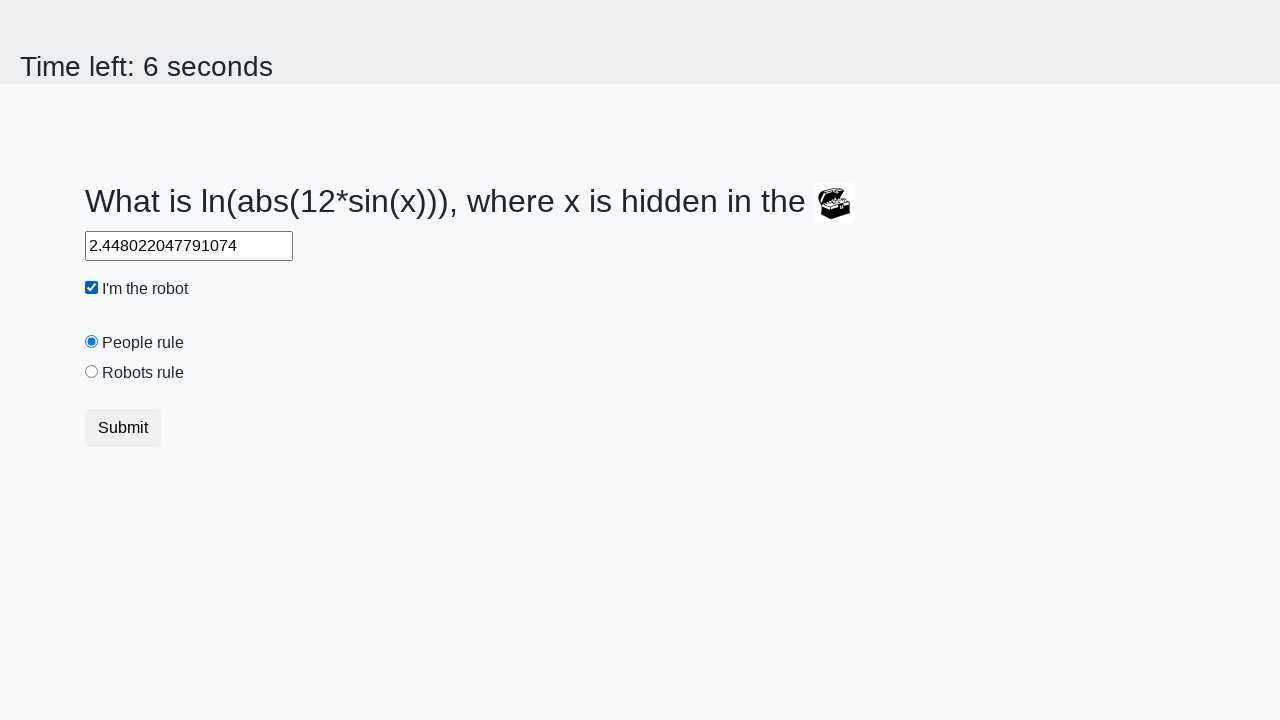

Selected 'Robots rule!' radio button at (92, 372) on #robotsRule
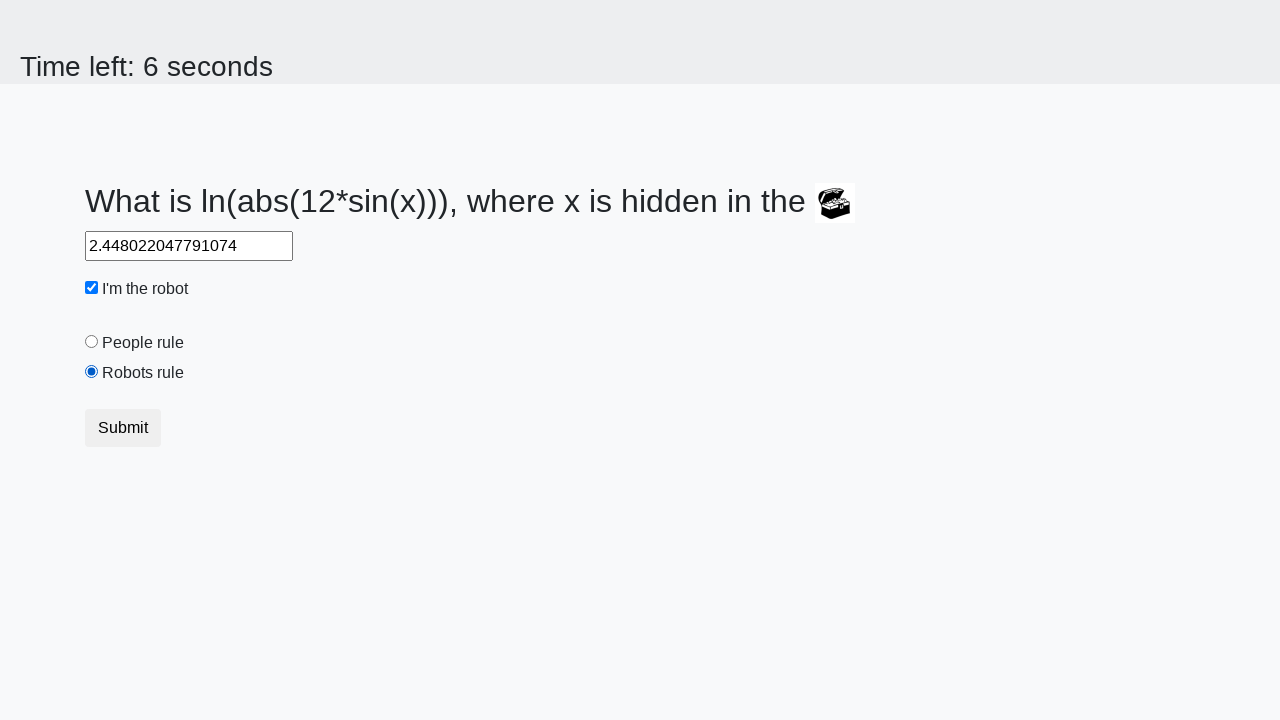

Clicked submit button to complete form submission at (123, 428) on .btn.btn-default
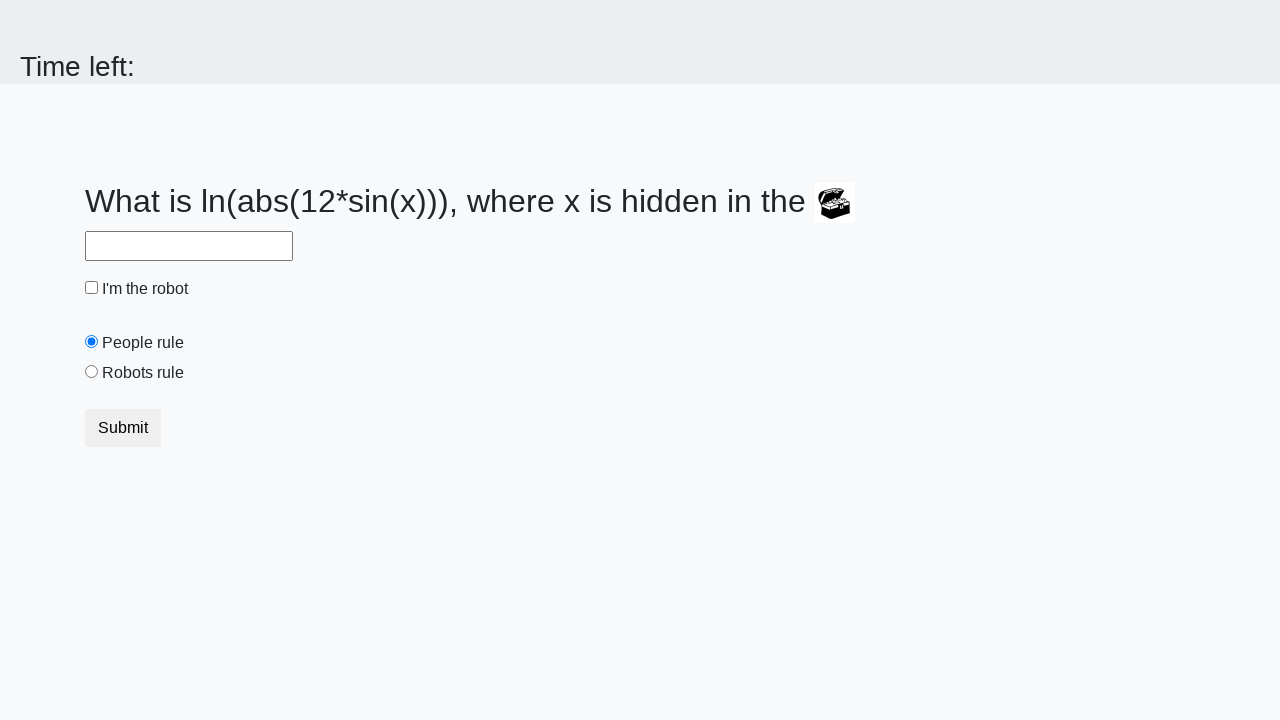

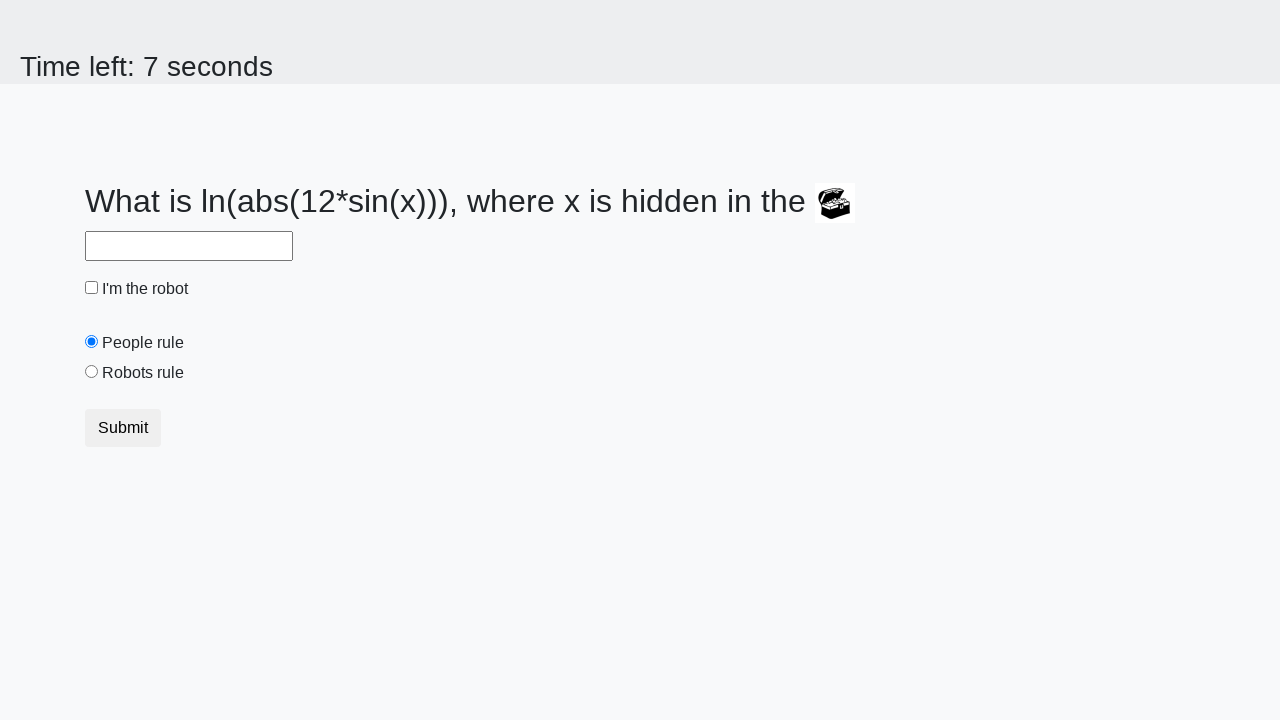